Navigates to a streaming playlist page and interacts with the playlist table to verify song information is displayed correctly

Starting URL: https://thornbulle.streaming.lv/?sr_playlist

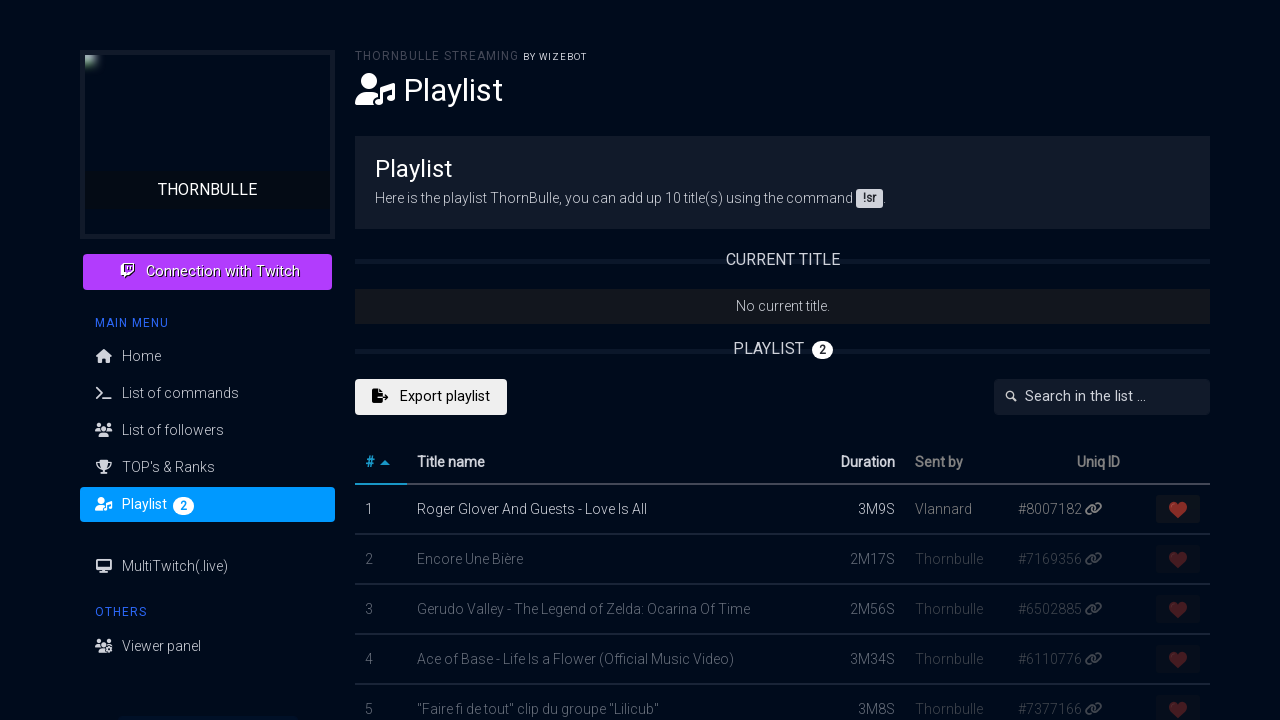

Waited 5 seconds for playlist page to load
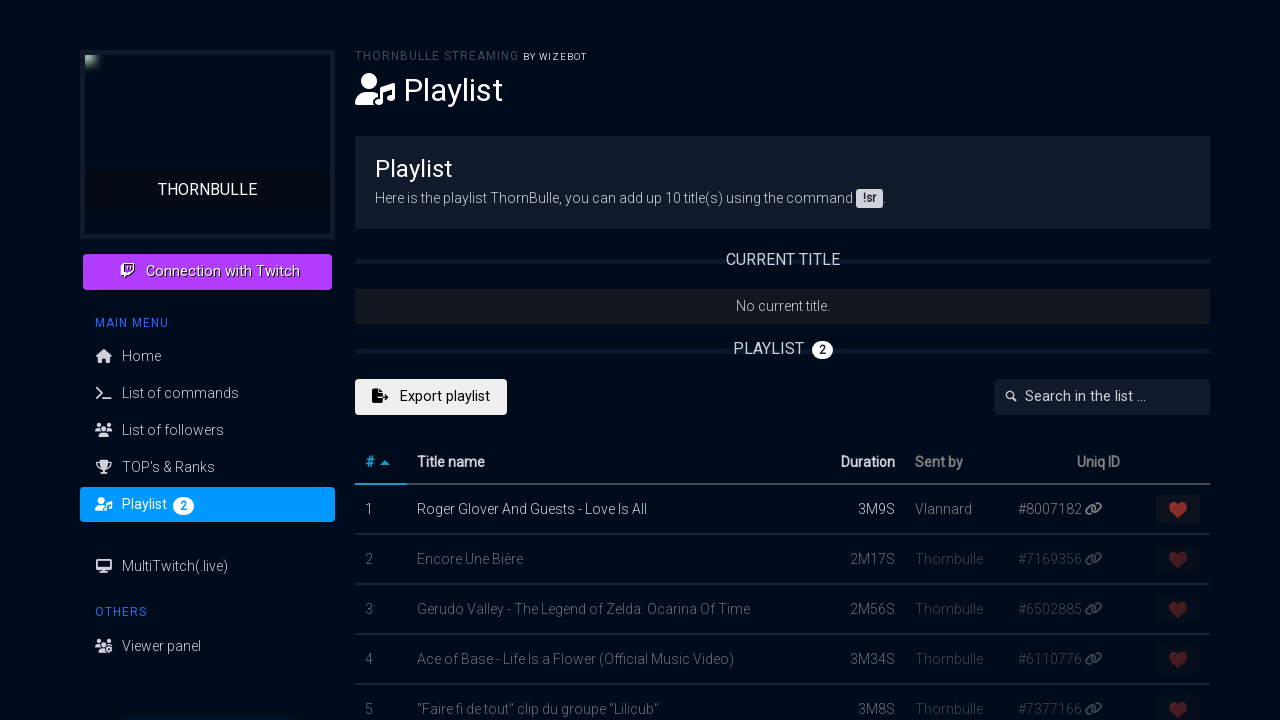

Playlist table rows loaded
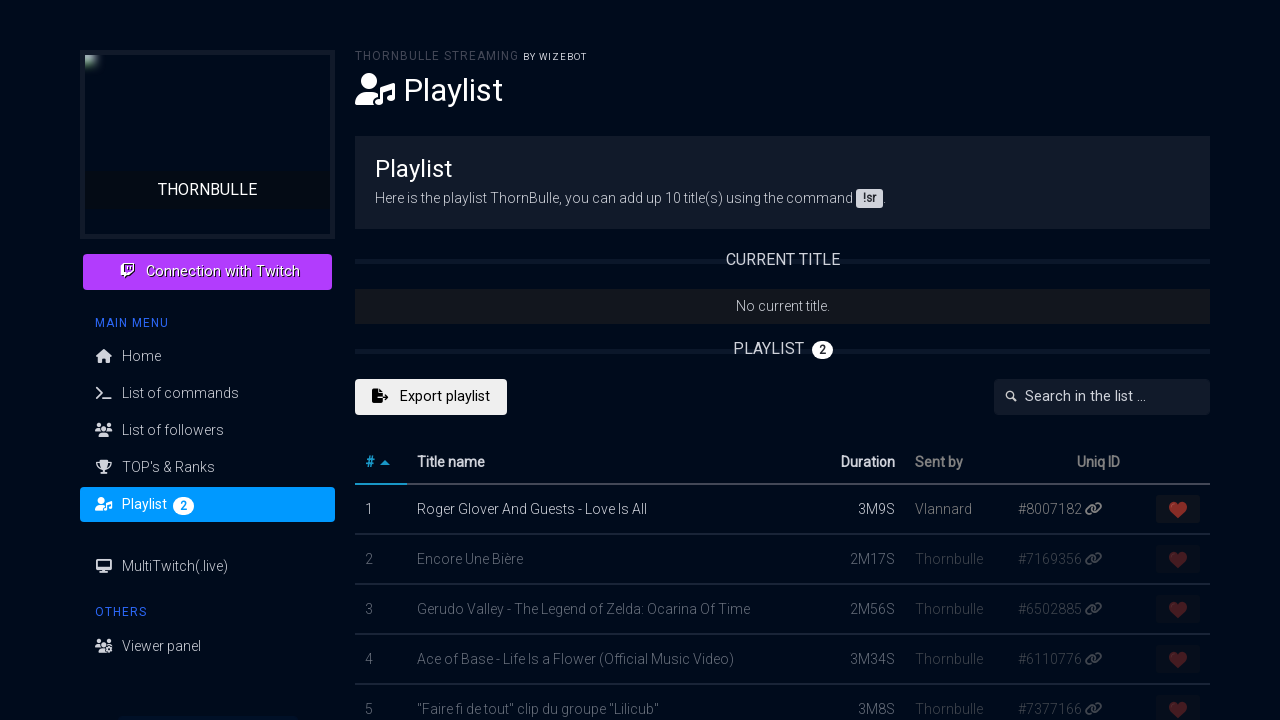

Song duration cell in row 1 is visible
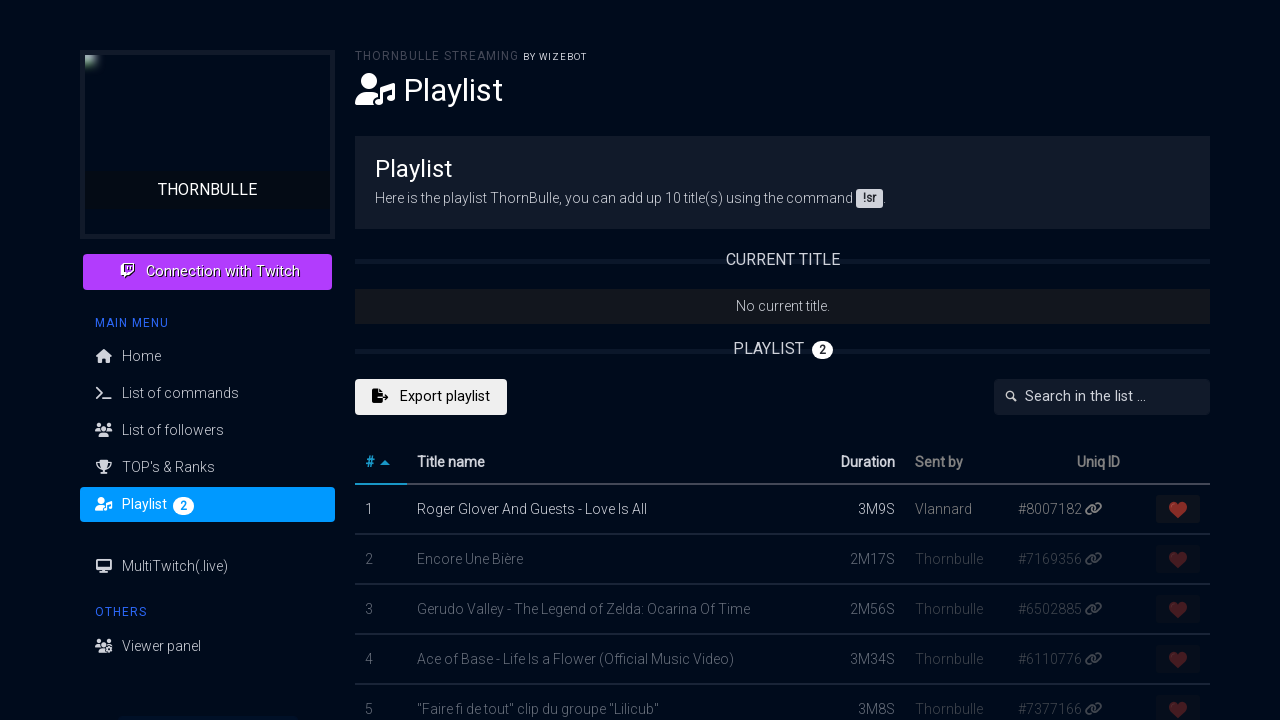

Song title cell in row 1 is visible
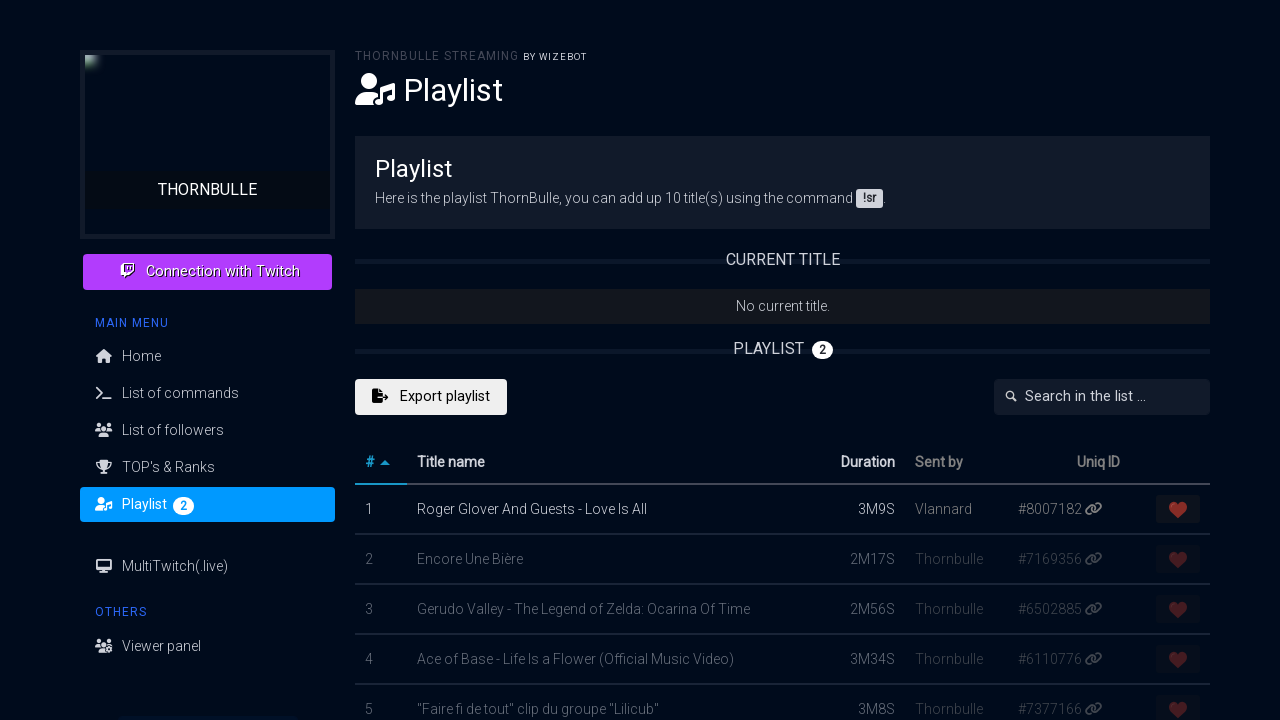

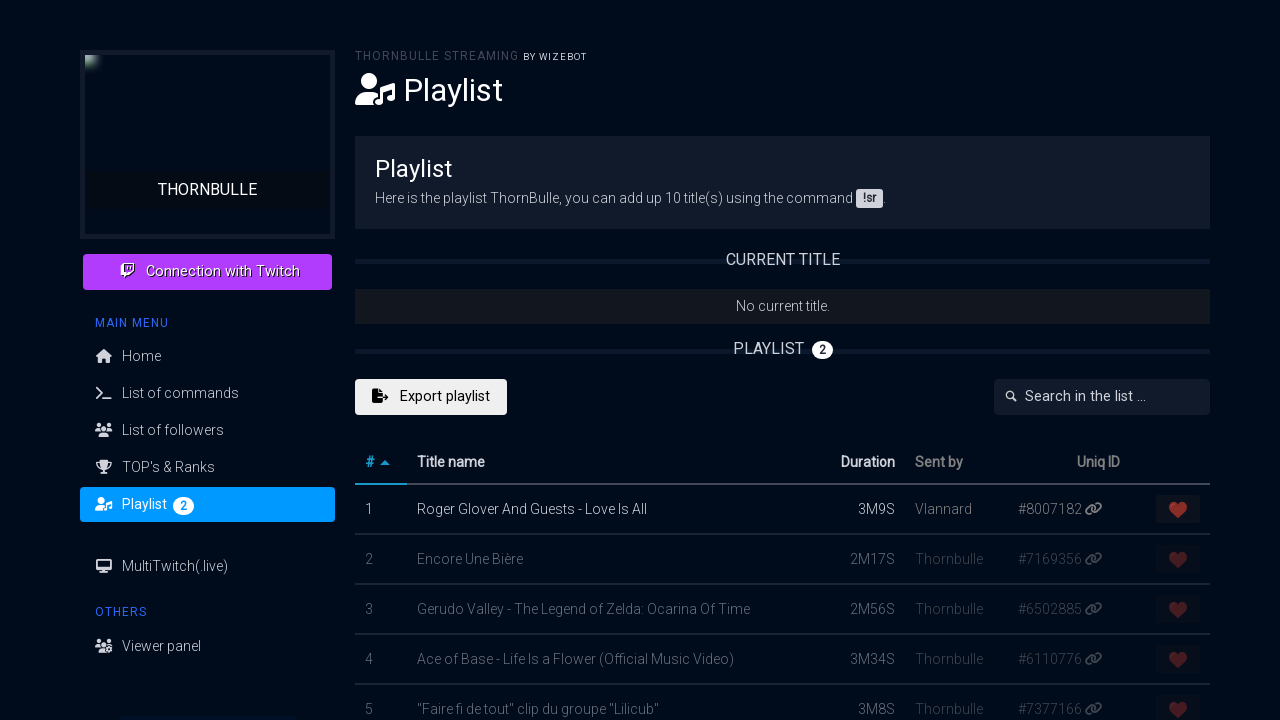